Tests search functionality by clicking on the search input field, typing "selenium" using keyboard input, and pressing Enter to search

Starting URL: https://anhtester.com/

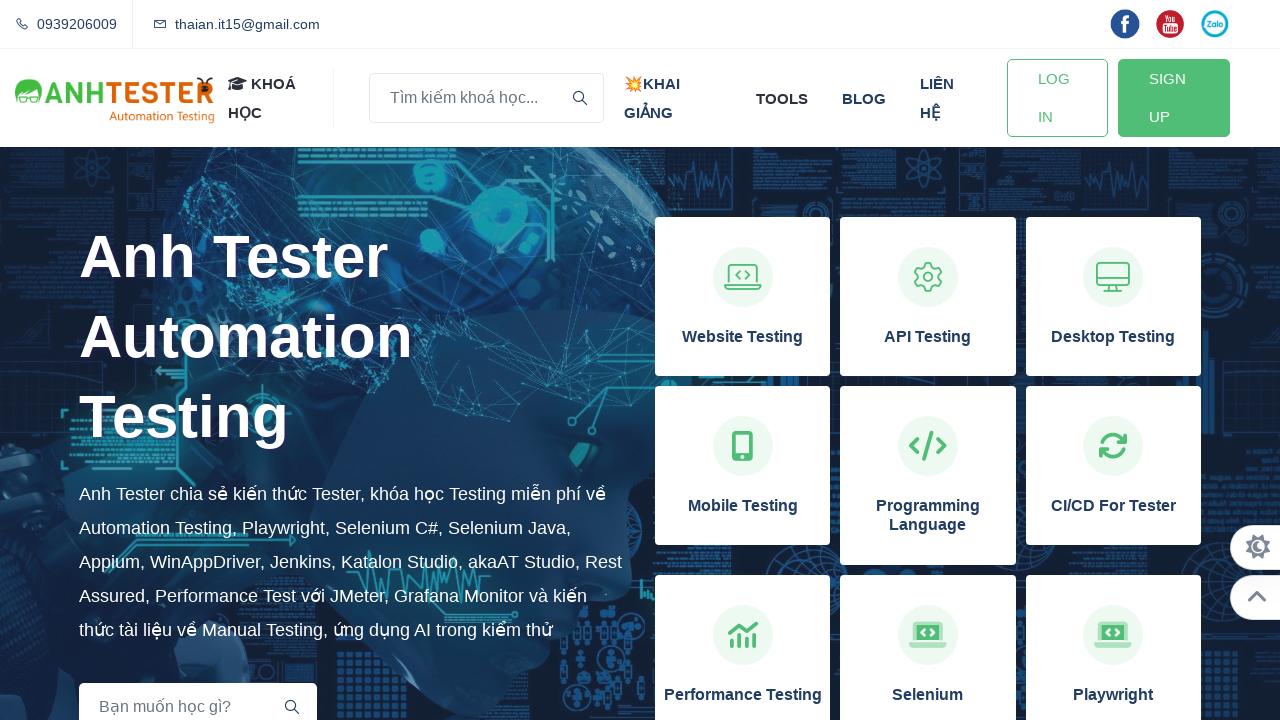

Clicked on the search input field at (486, 98) on input[name='key']
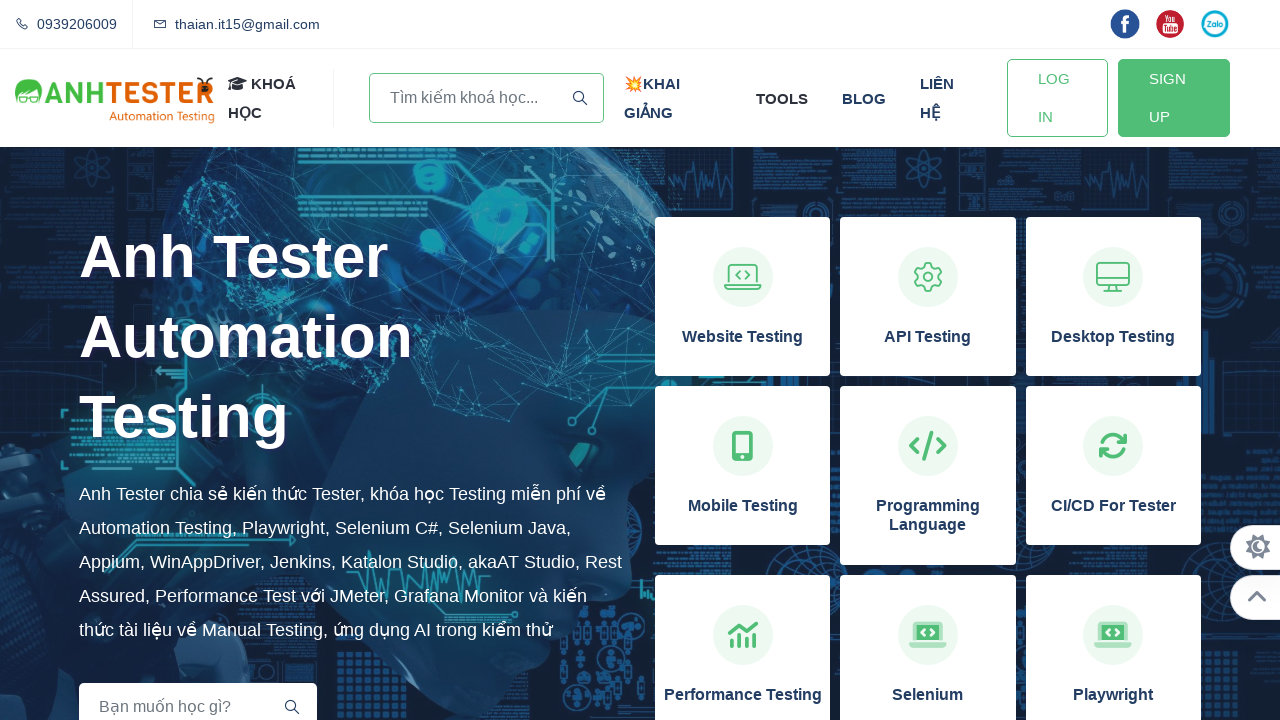

Typed 'selenium' into the search field using keyboard input
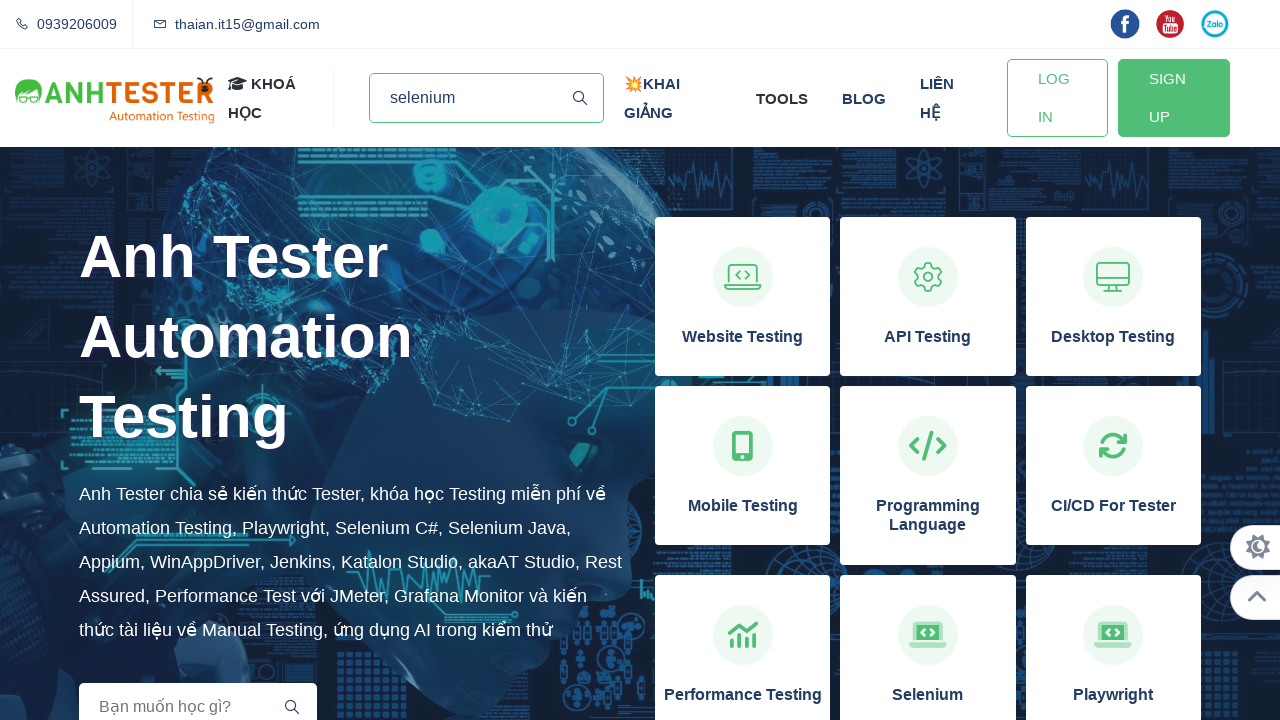

Pressed Enter to submit the search
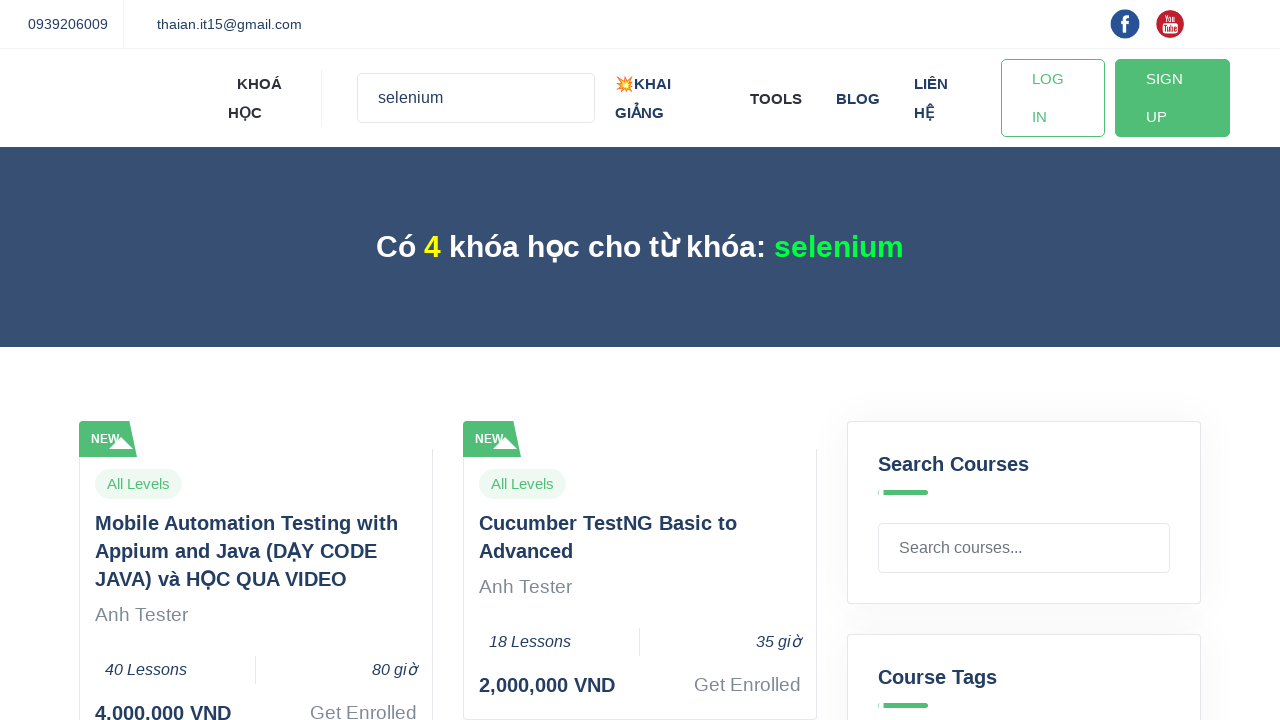

Search results loaded successfully
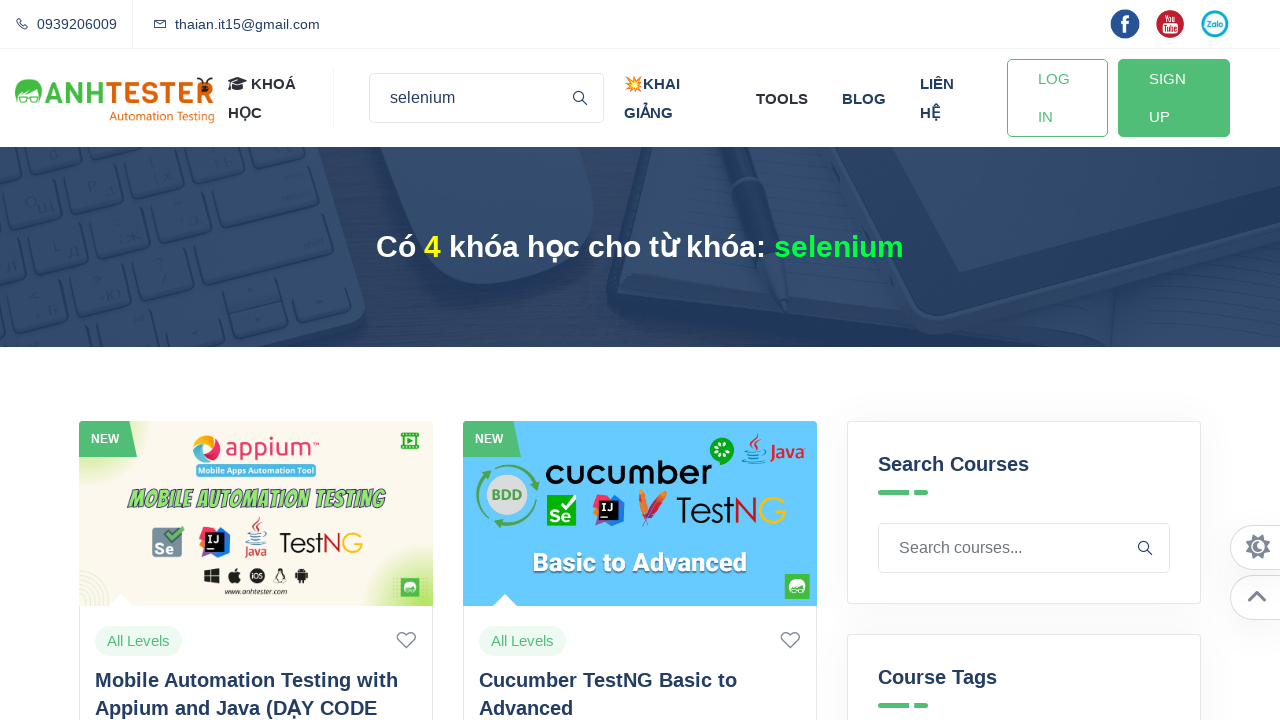

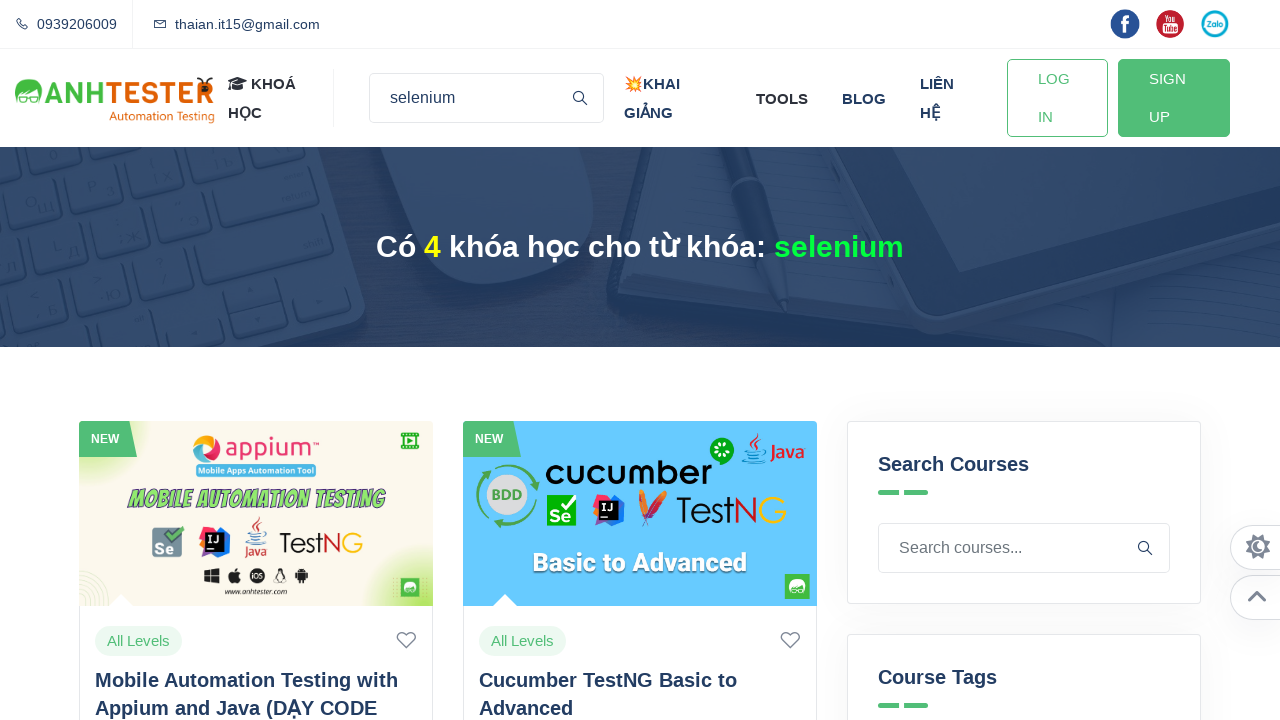